Tests navigation on Microsoft website by clicking on a shell menu item and then returning to home by clicking the logo

Starting URL: https://www.microsoft.com/en-us/

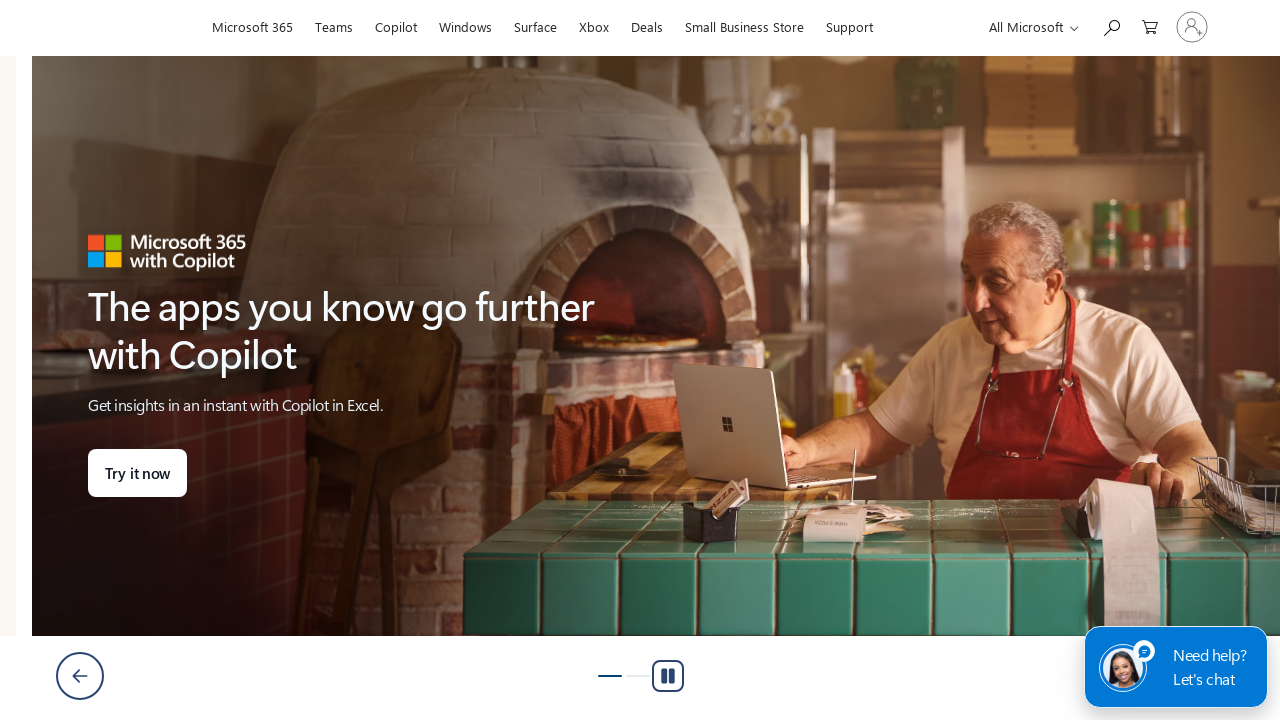

Clicked on shell menu item at (252, 25) on #shellmenu_0
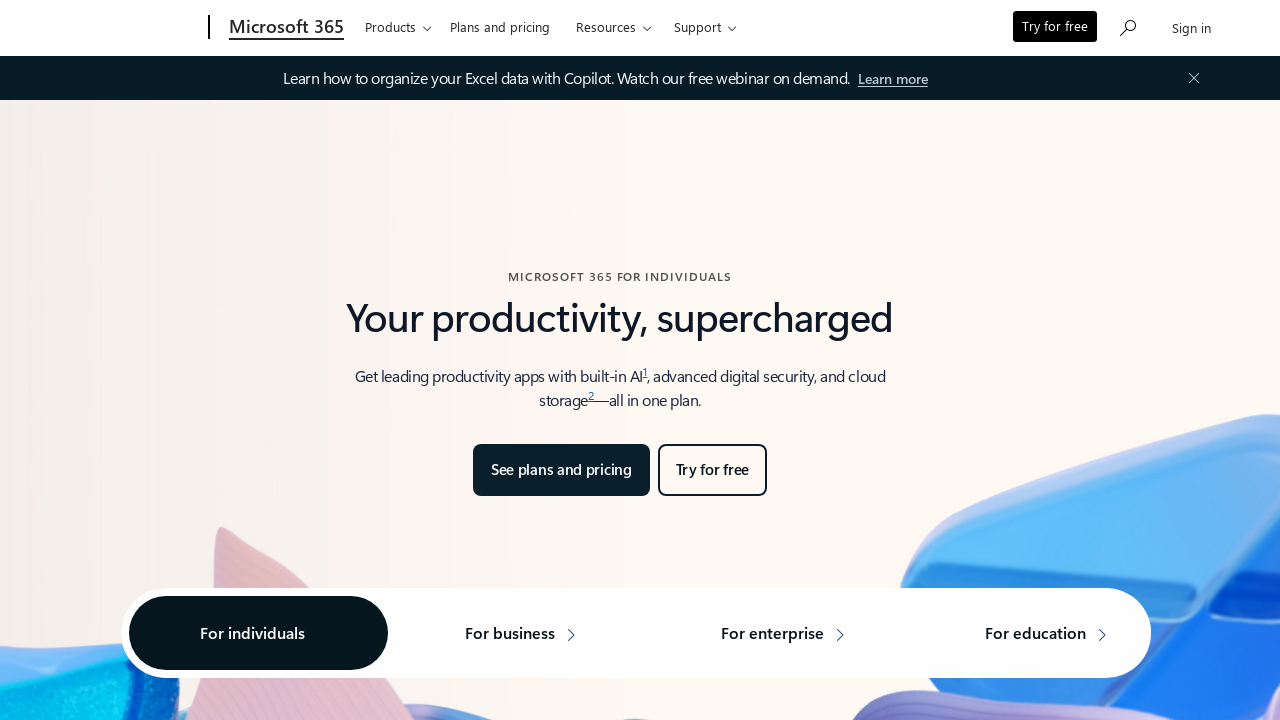

Clicked on Microsoft logo to return home at (132, 28) on #uhfLogo
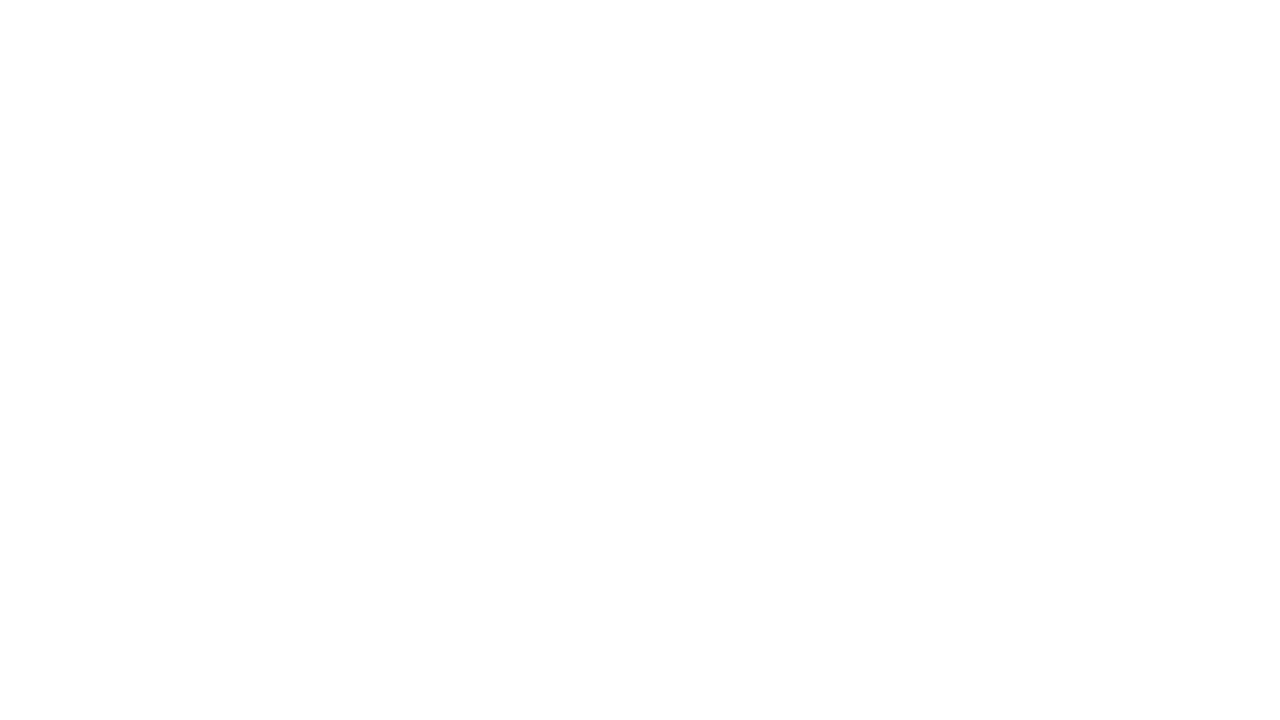

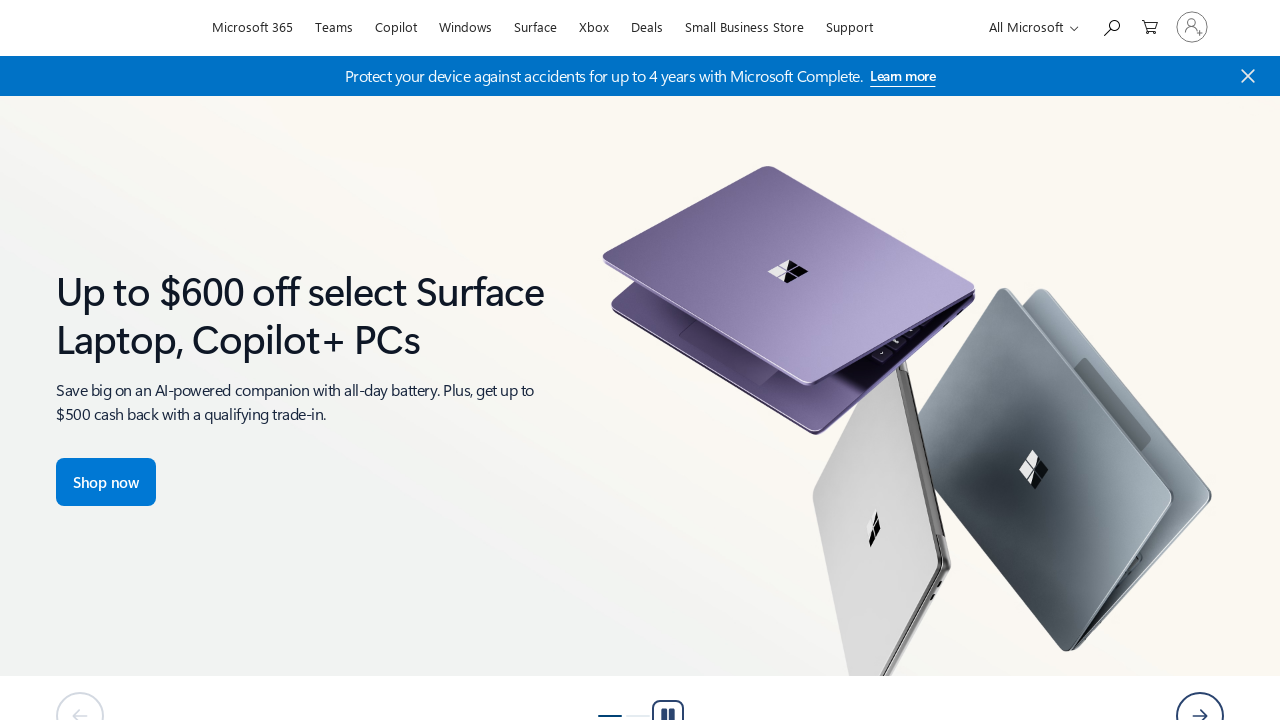